Tests copy and paste keyboard shortcuts by typing text, selecting it, cutting, and pasting twice to duplicate content

Starting URL: https://www.selenium.dev/selenium/web/single_text_input.html

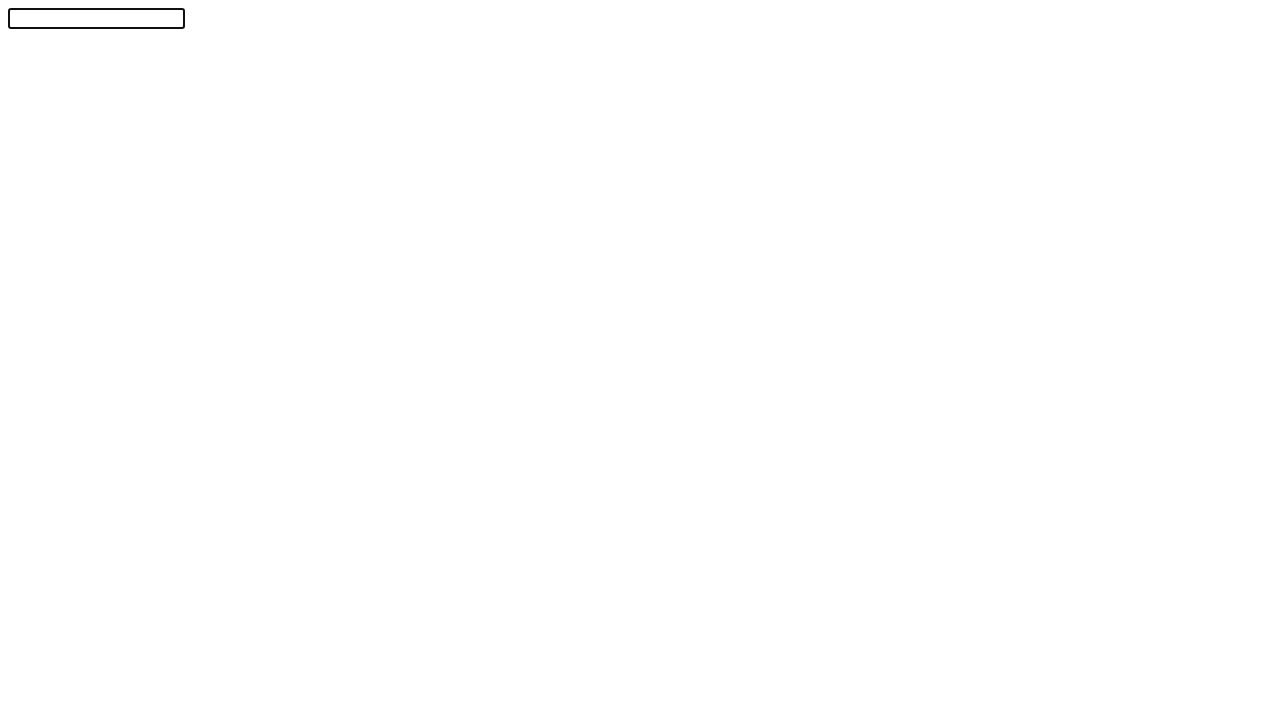

Filled text input with 'Automation!' on #textInput
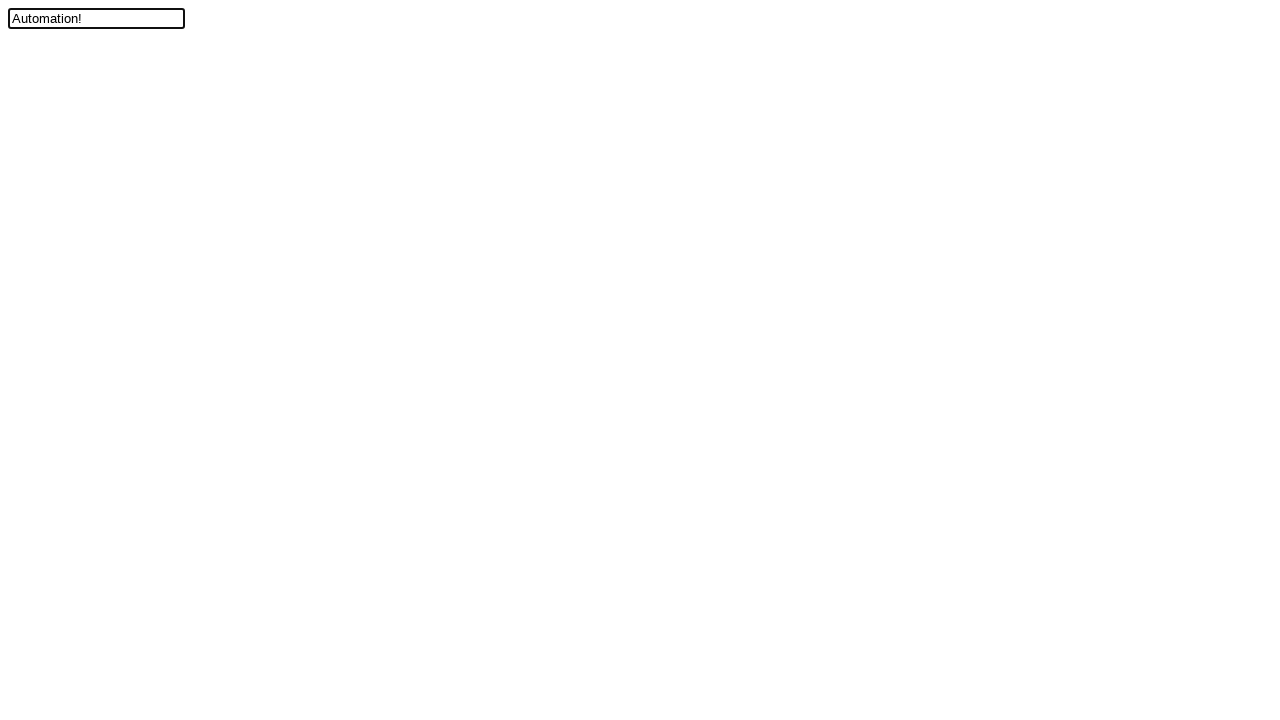

Clicked text input to focus at (96, 18) on #textInput
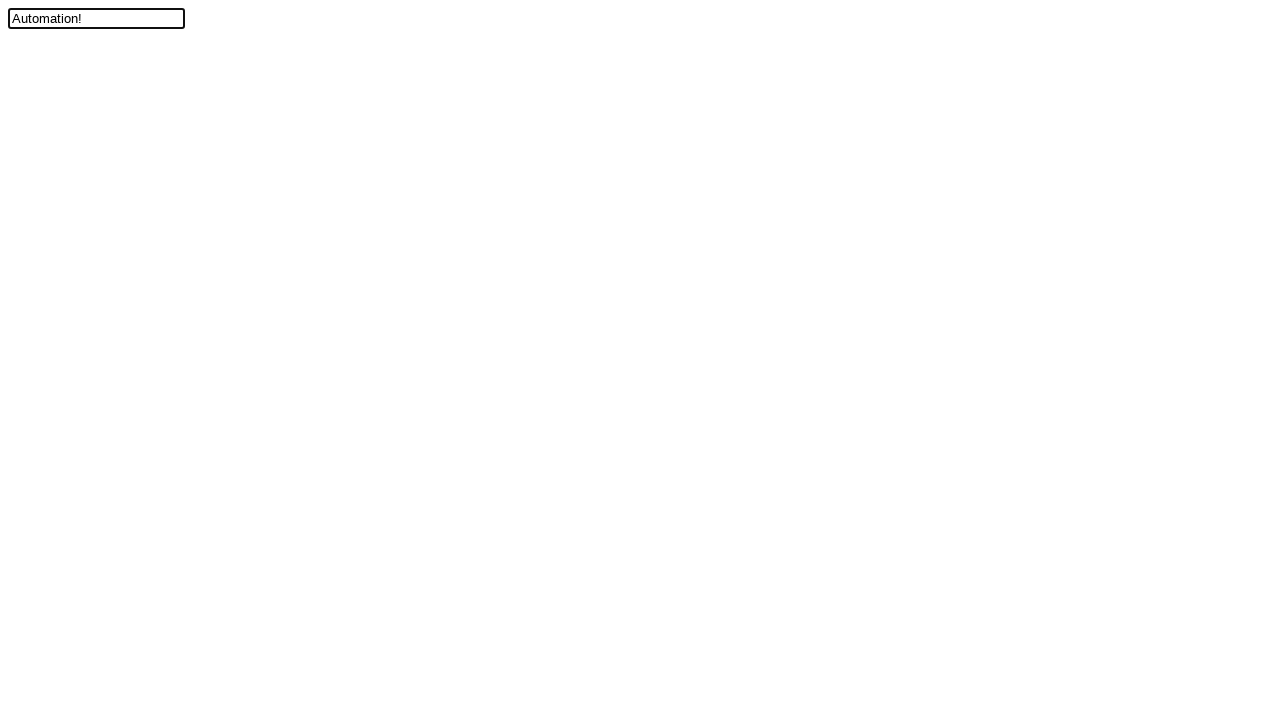

Pressed End key to move cursor to end of text
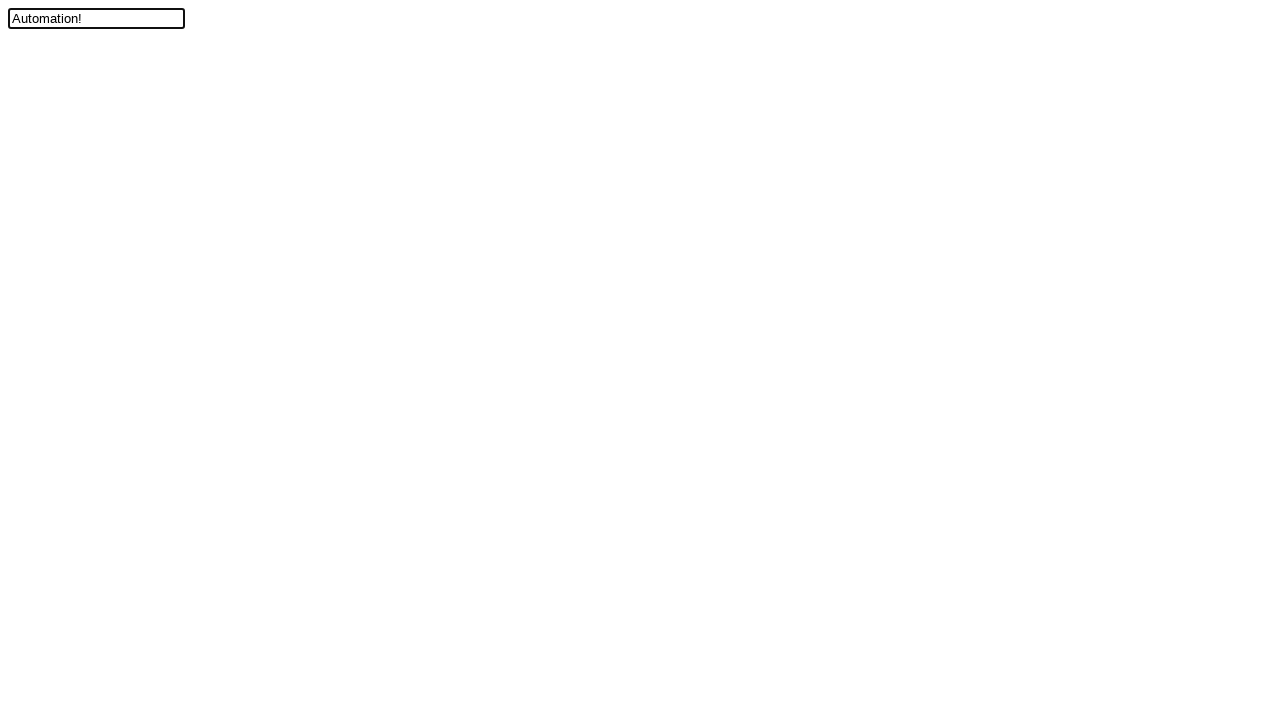

Pressed ArrowLeft to move cursor one position left
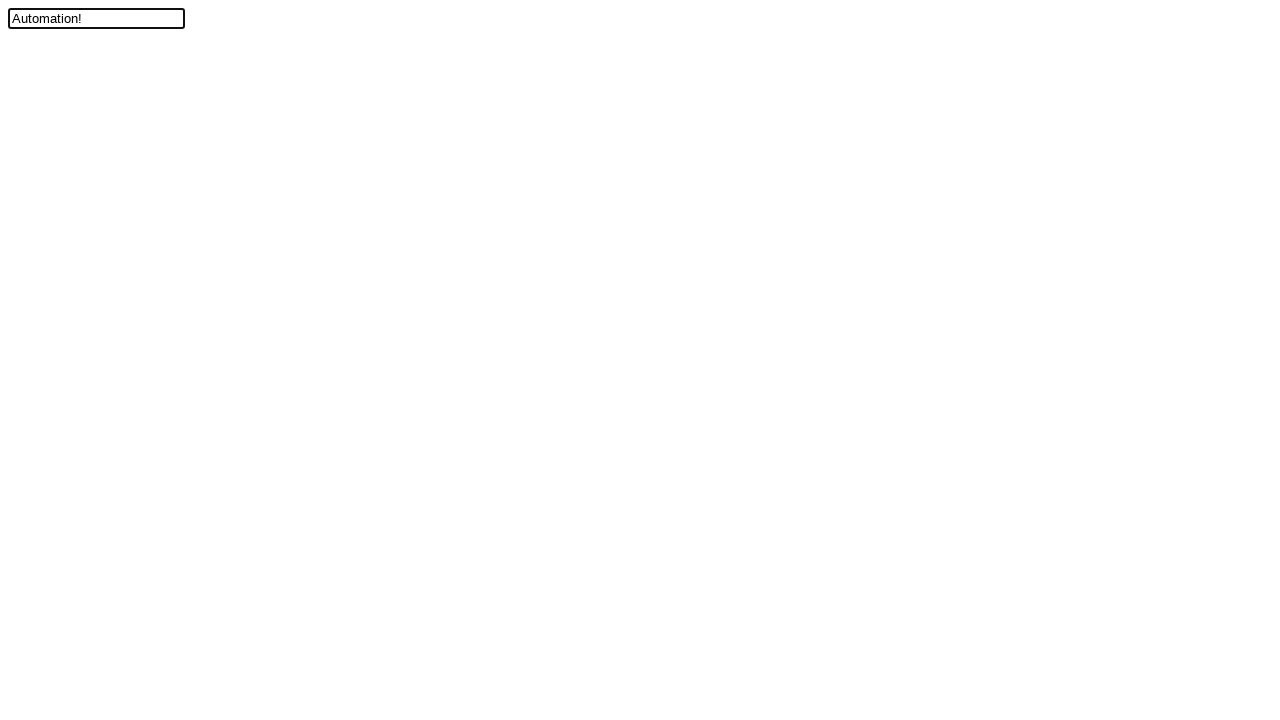

Pressed Shift down to start selection
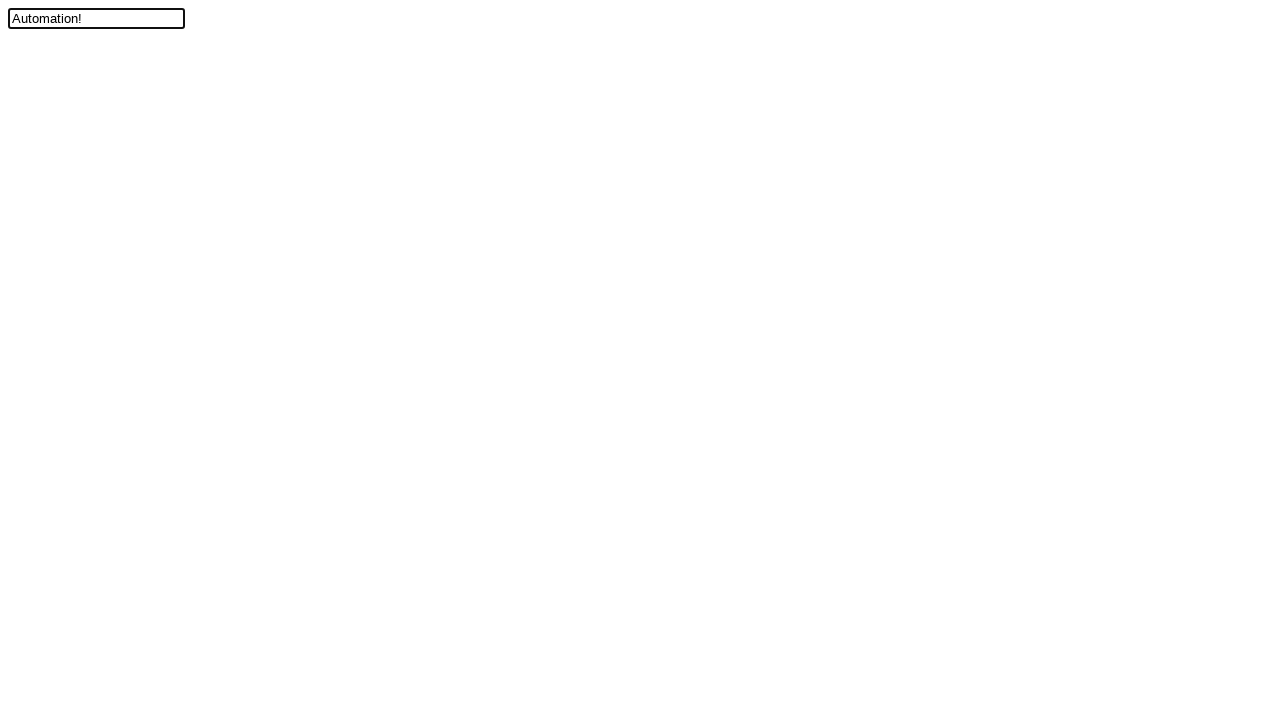

Pressed Home with Shift held to select all text
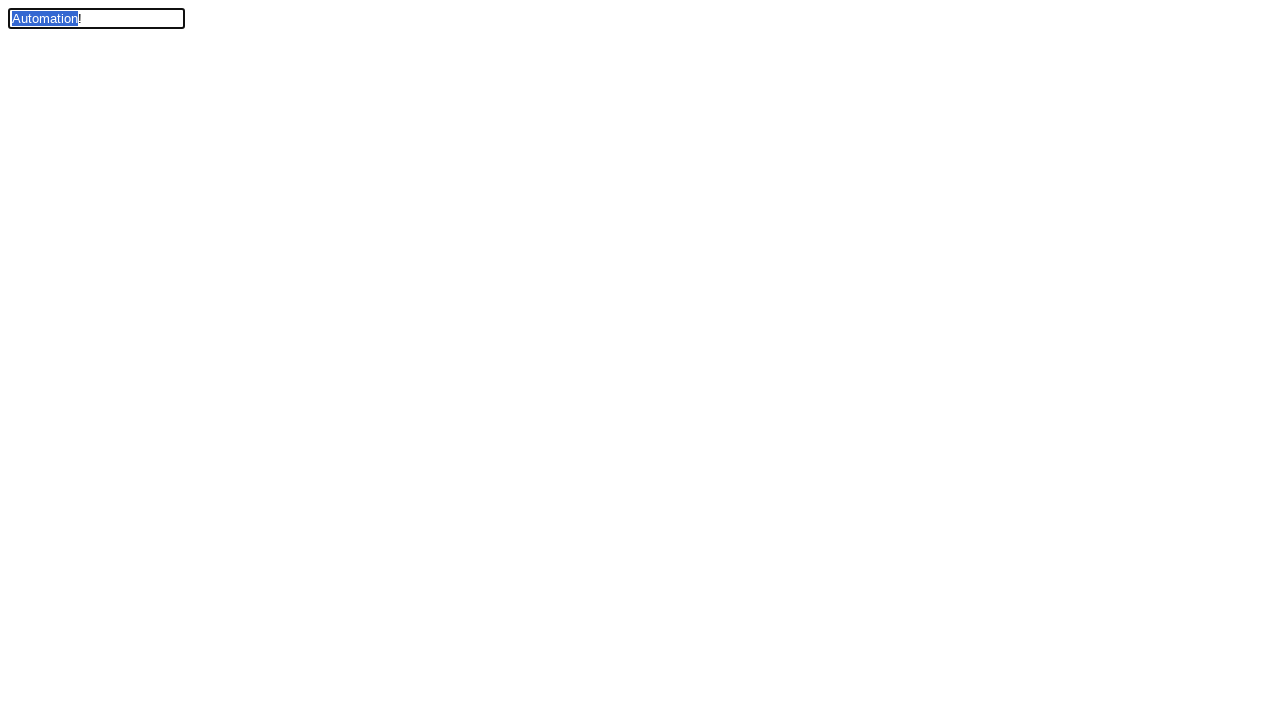

Released Shift key to complete selection
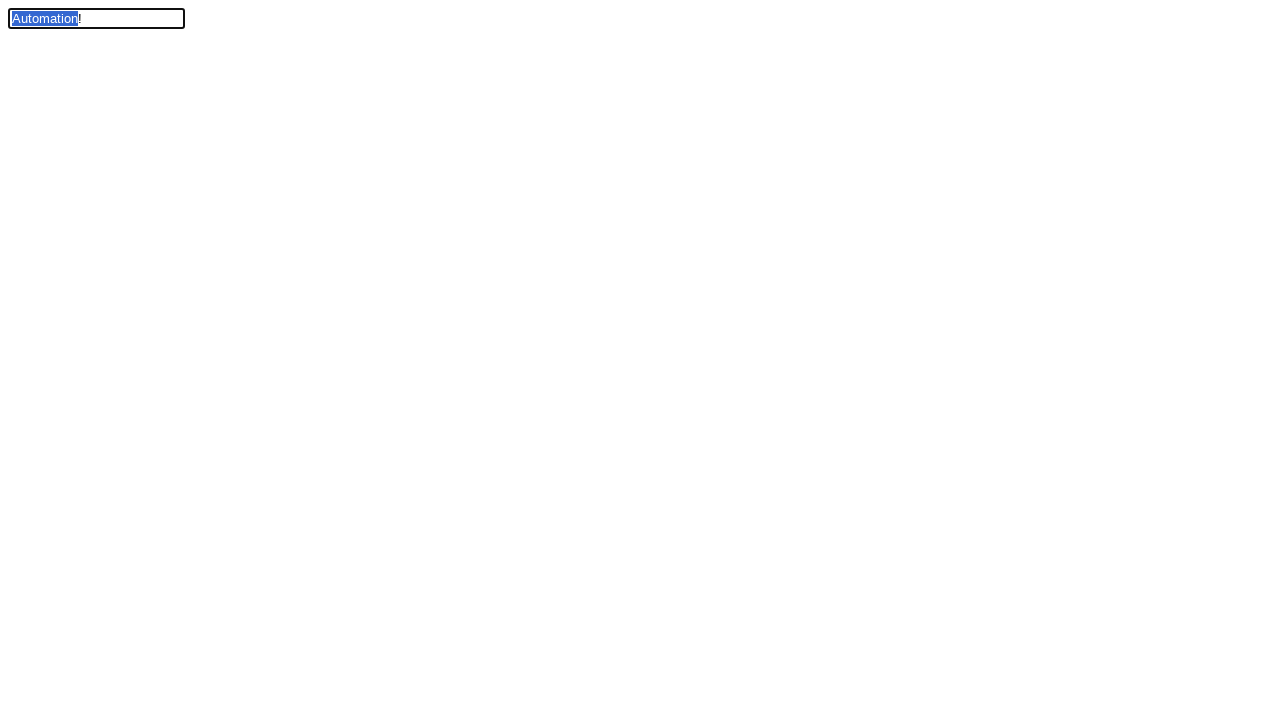

Cut selected text using Ctrl+X
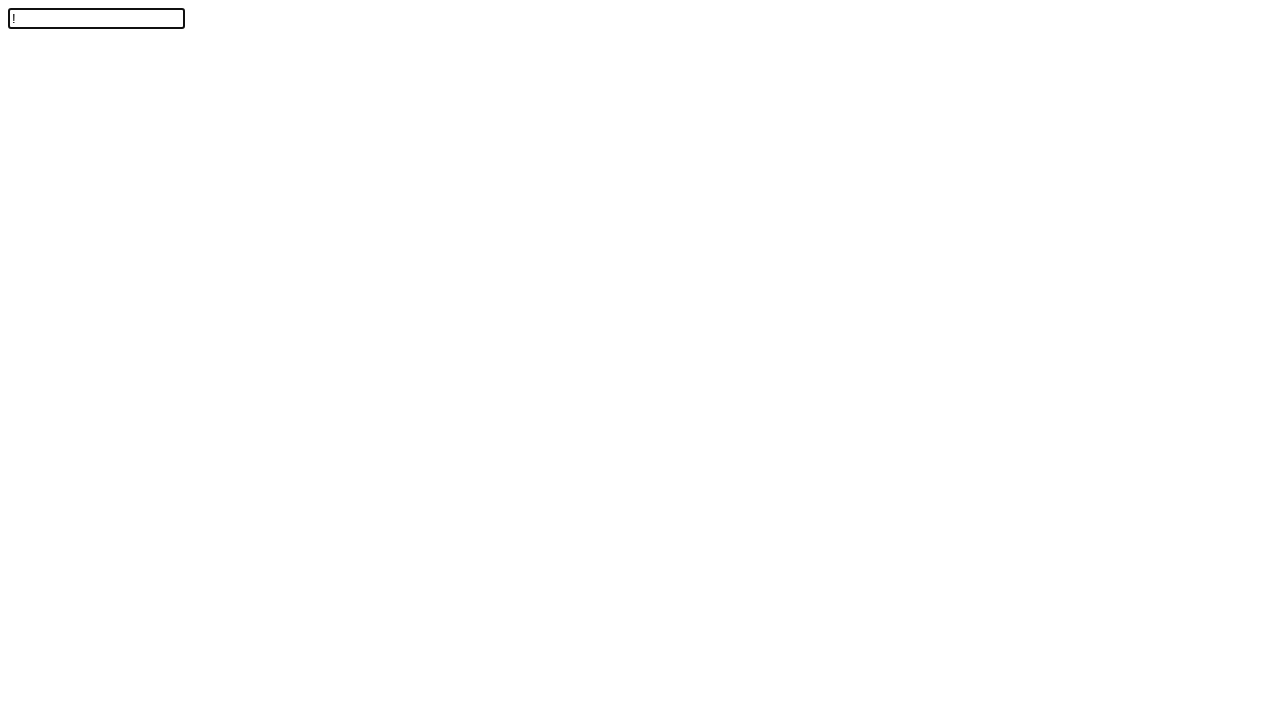

Pasted text using Ctrl+V (first paste)
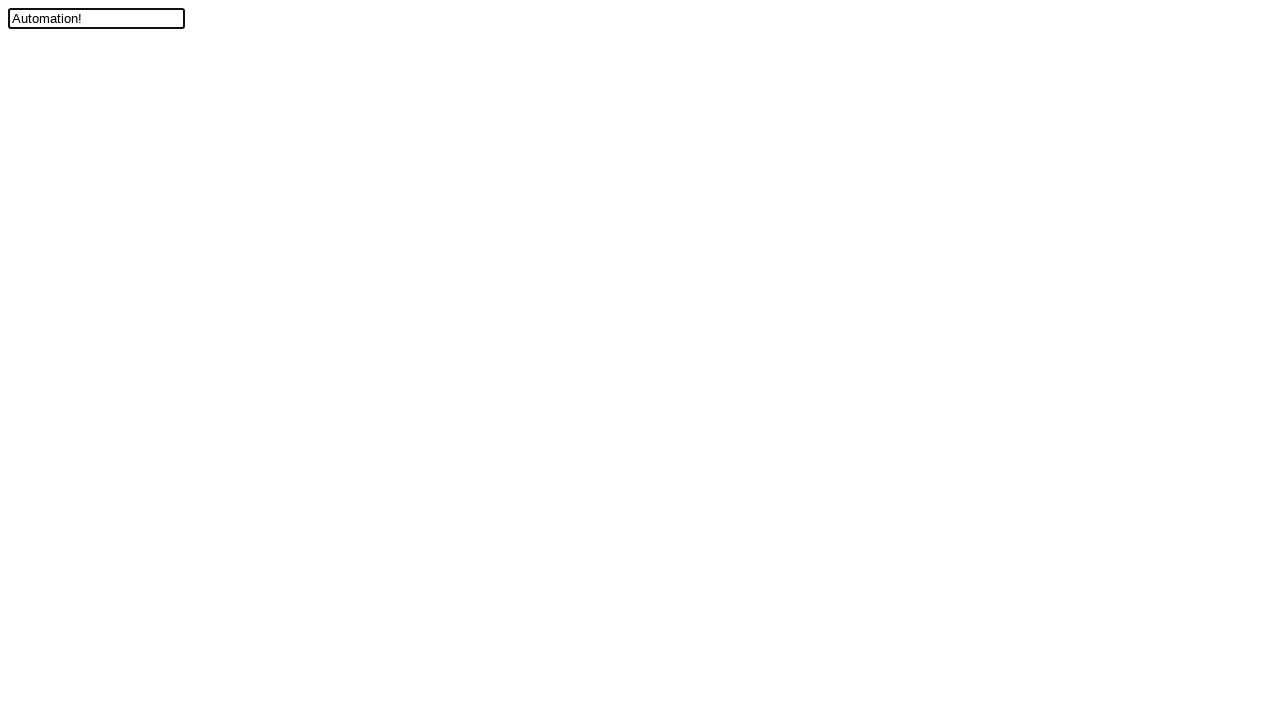

Pasted text using Ctrl+V (second paste)
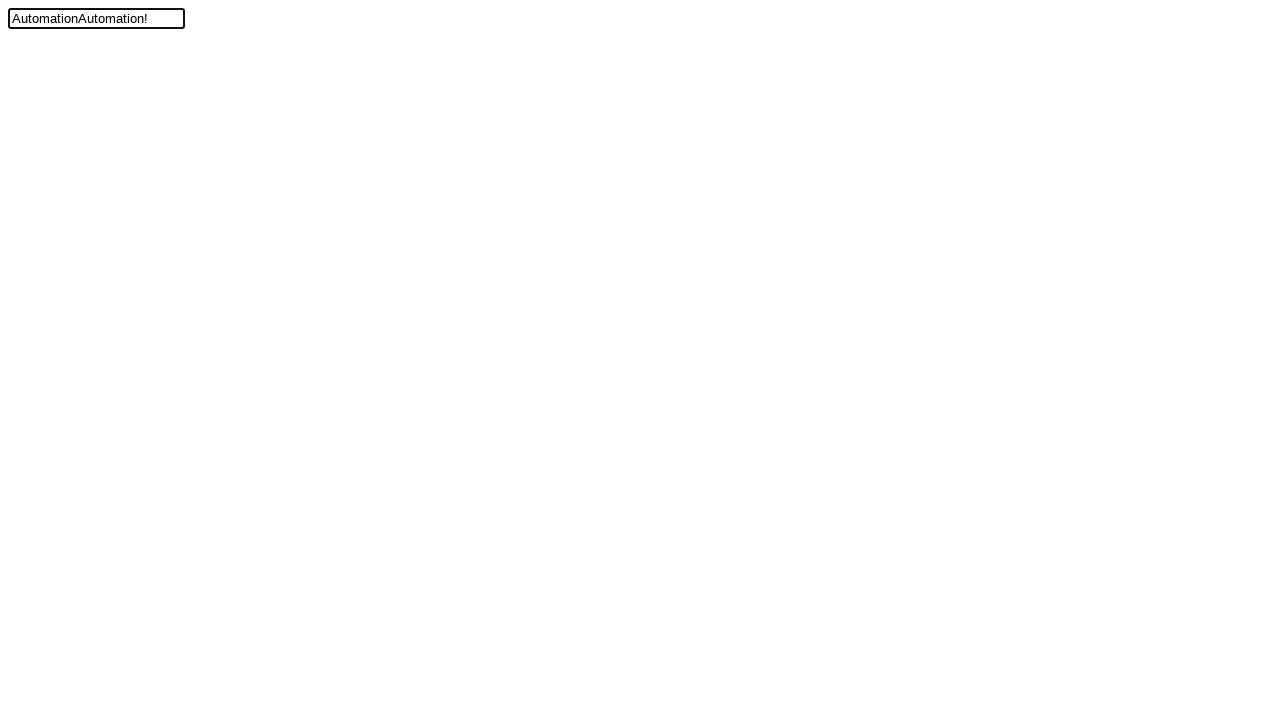

Verified text input contains duplicated content 'AutomationAutomation!'
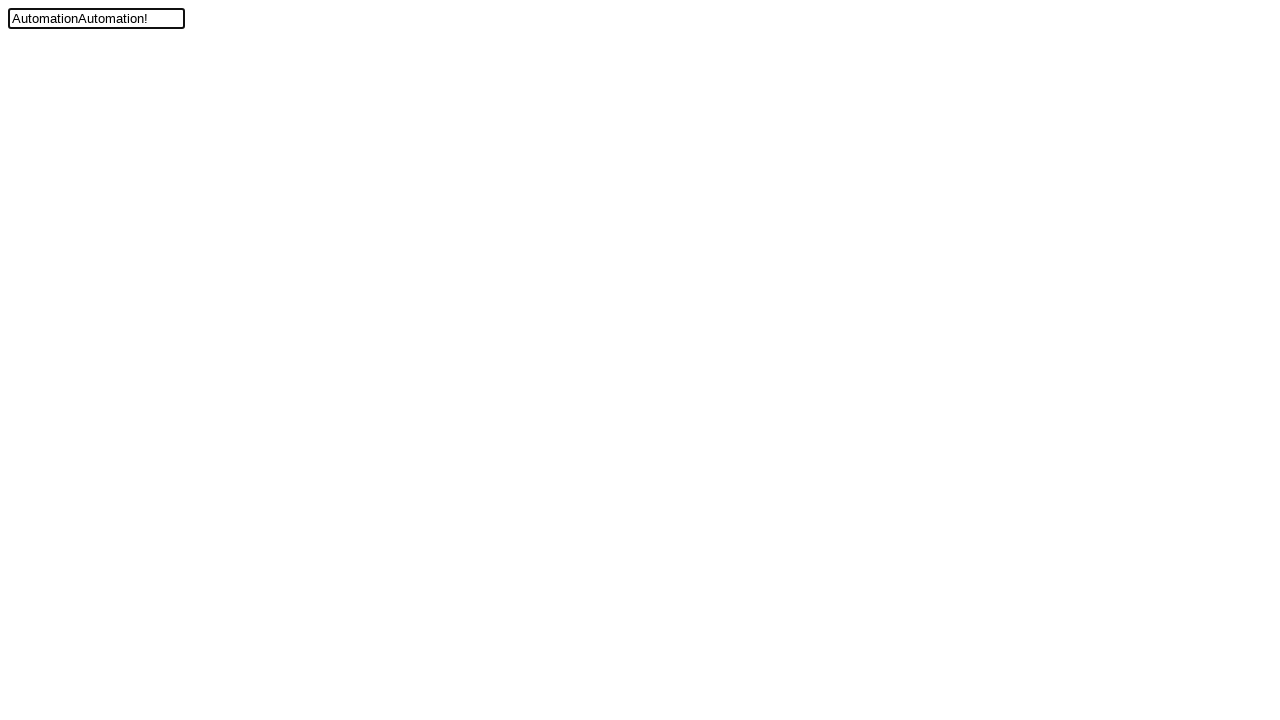

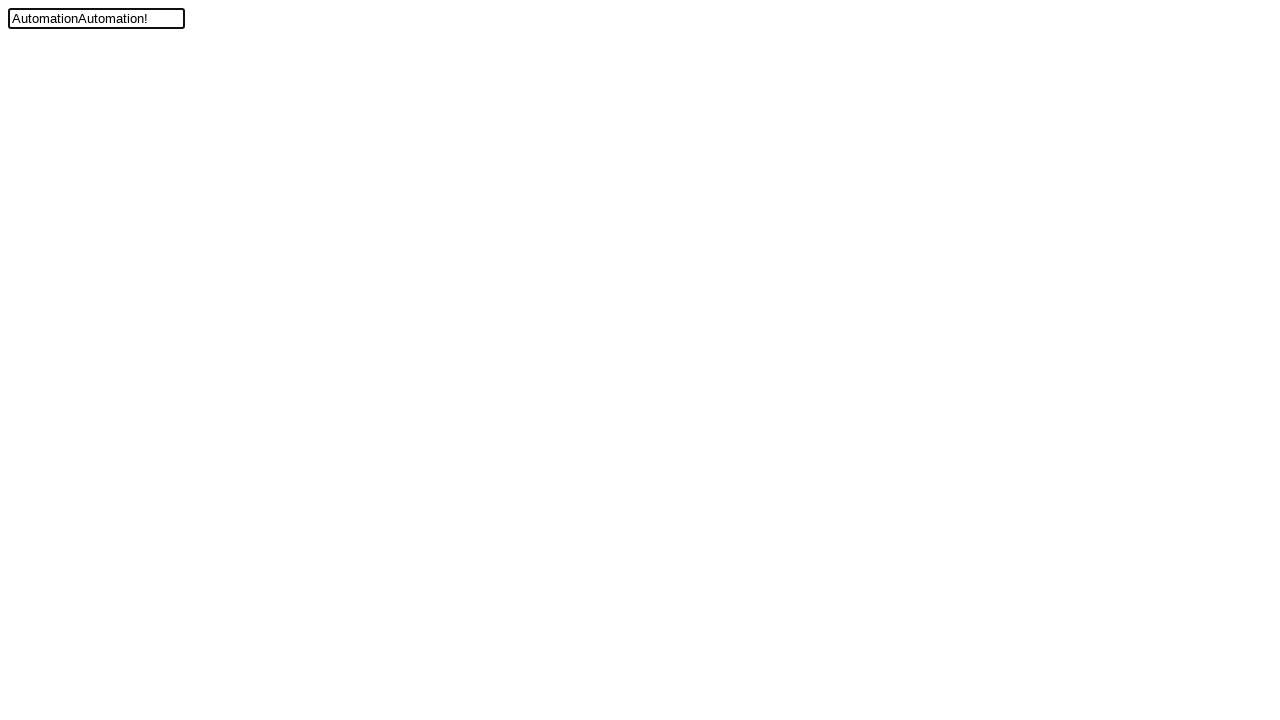